Tests popup window functionality by clicking a link that opens a popup window and handling multiple browser windows

Starting URL: https://omayo.blogspot.com/

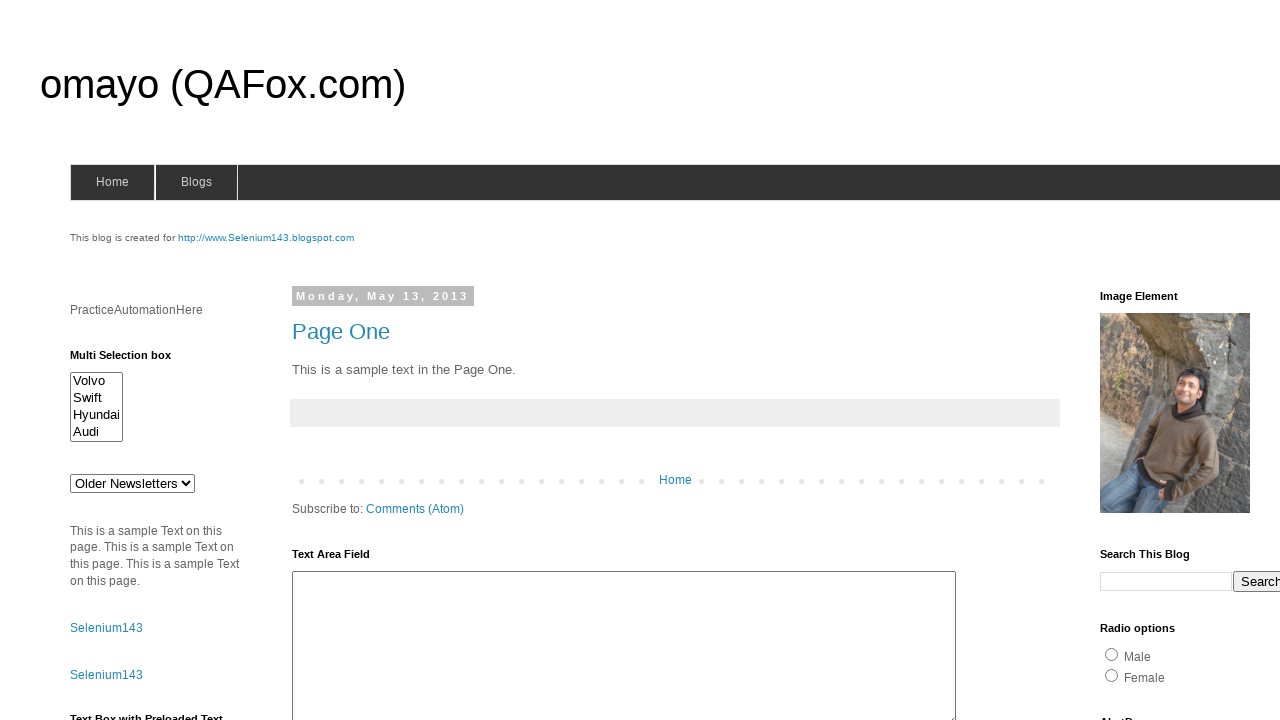

Clicked link to open a popup window at (132, 360) on xpath=//a[.='Open a popup window']
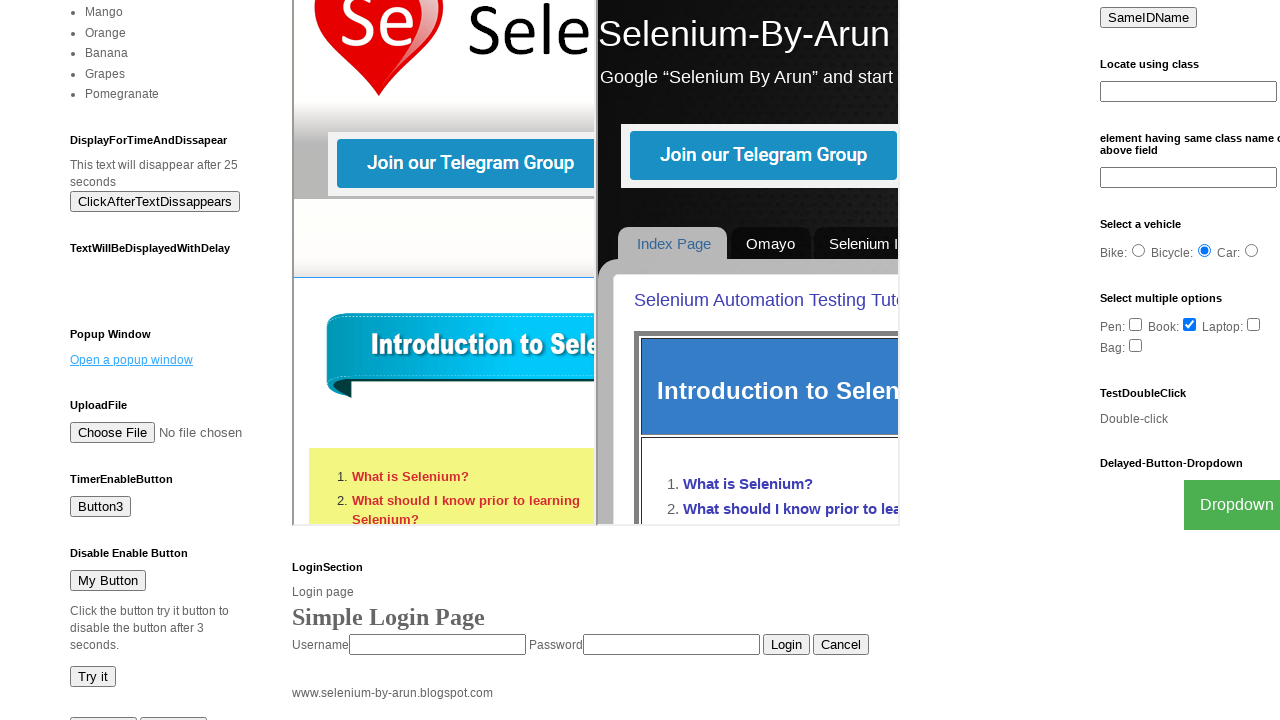

Waited 2 seconds for popup window to open
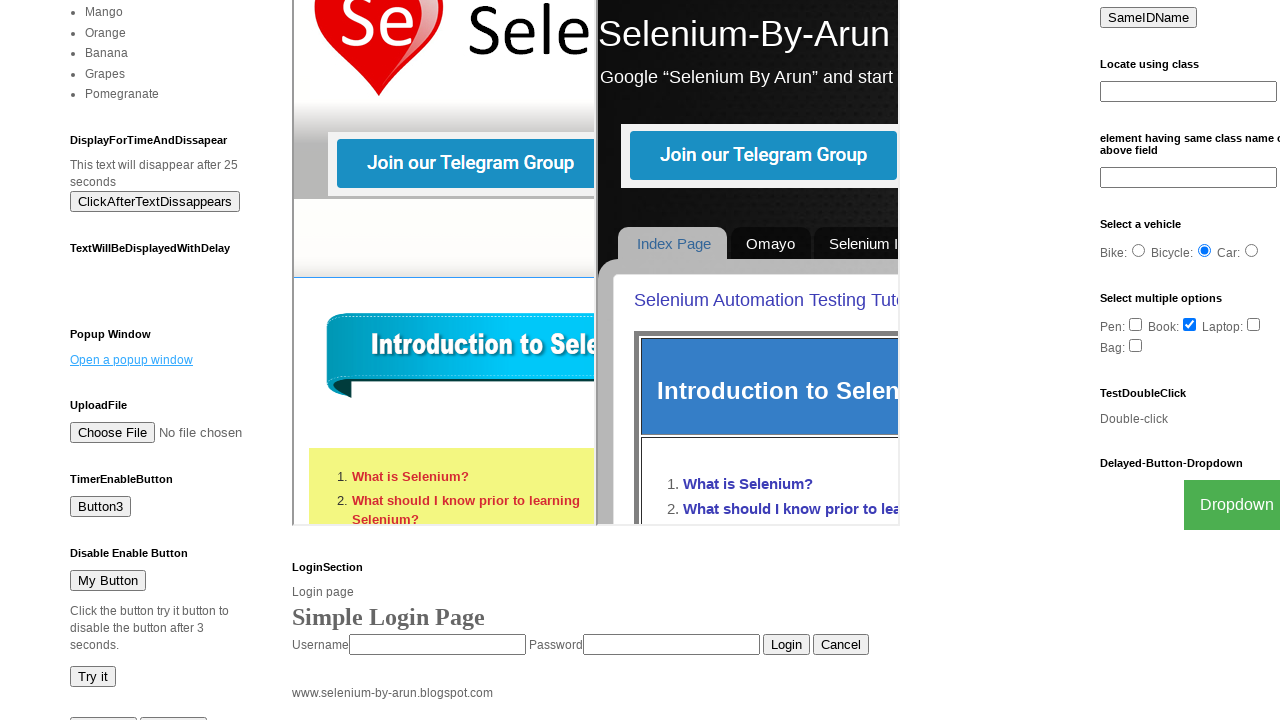

Retrieved current page context
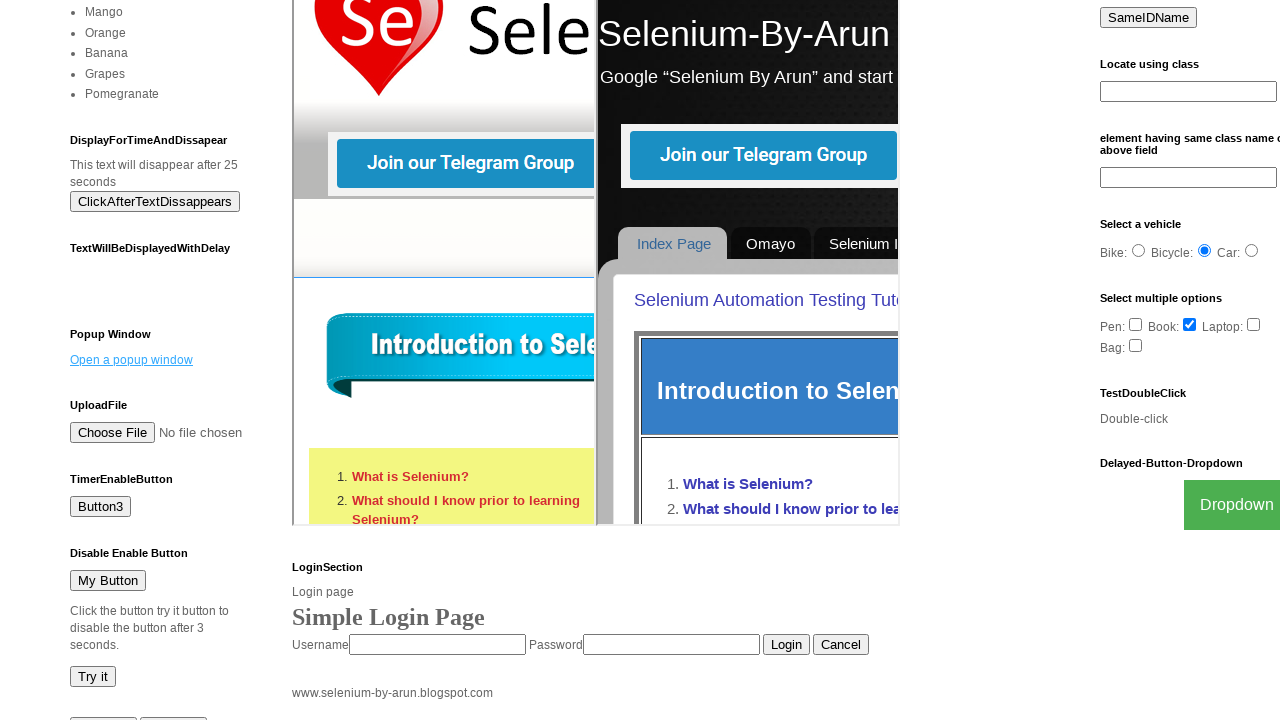

Retrieved all pages/windows from context
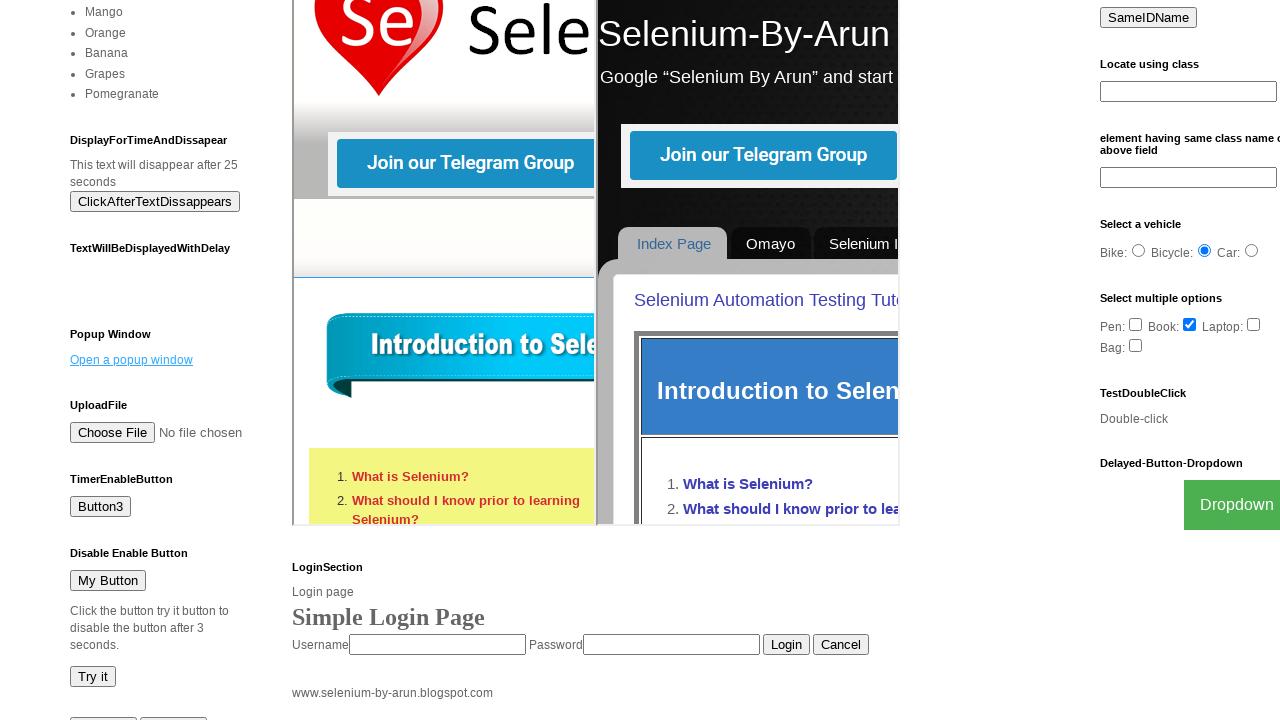

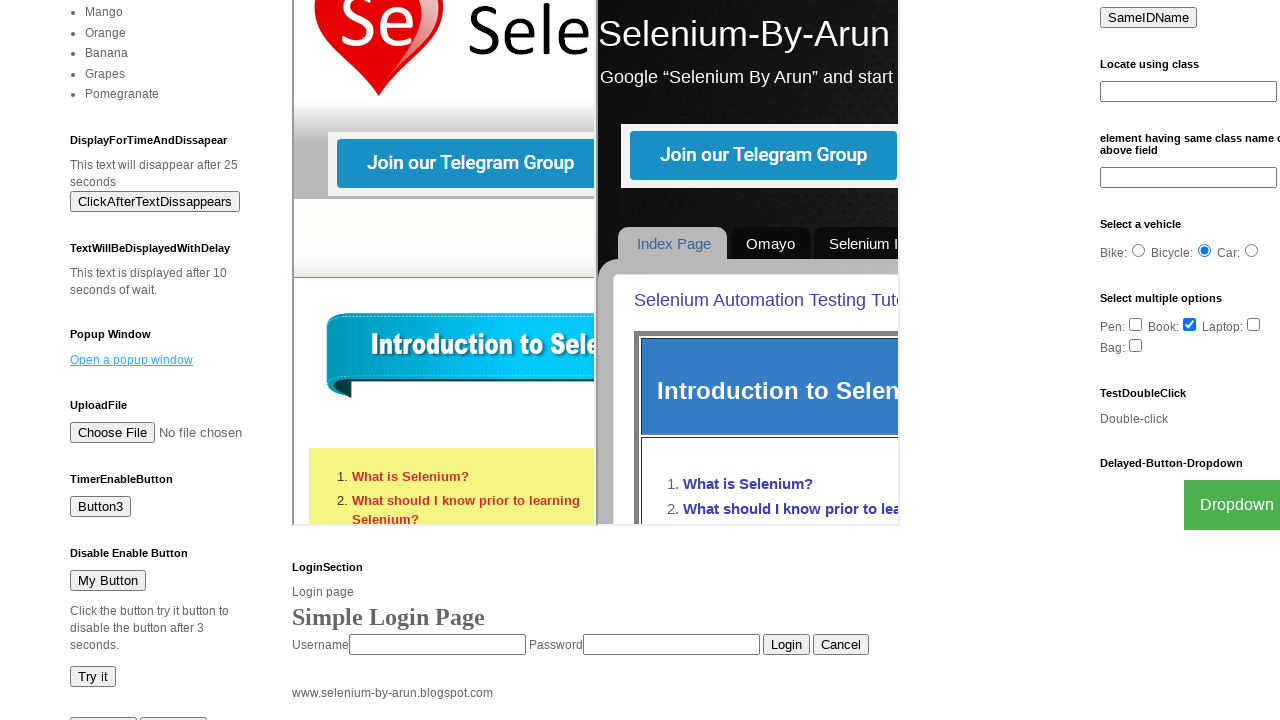